Tests the W3Schools Try It editor by switching to an iframe, executing JavaScript to trigger a form submission, and highlighting an element with a red border

Starting URL: https://www.w3schools.com/jsref/tryit.asp?filename=tryjsref_submit_get

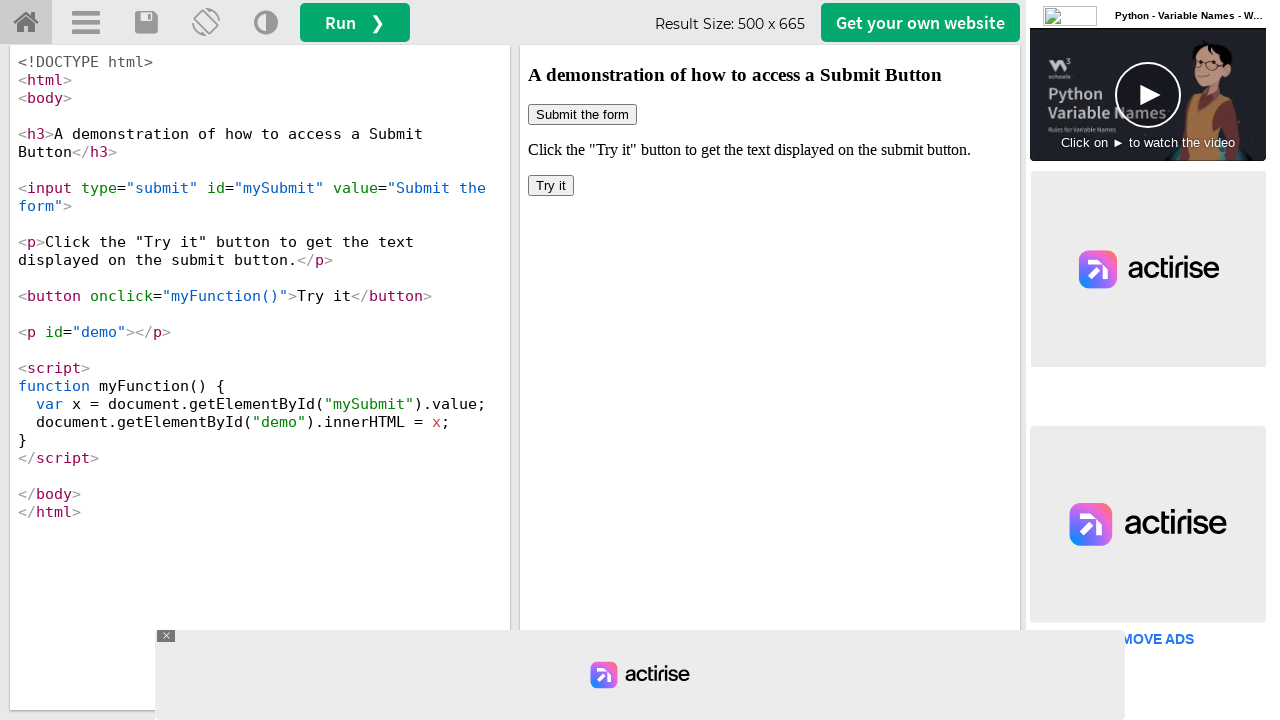

Located iframe#iframeResult for test execution
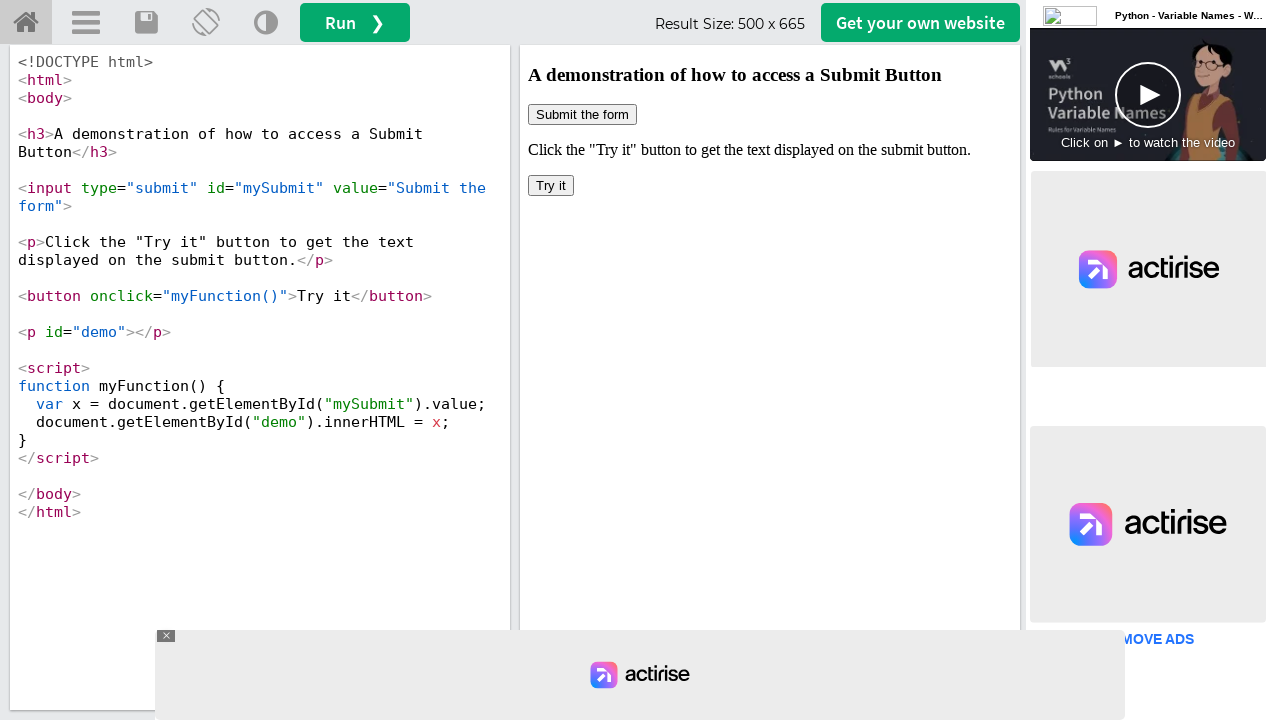

Executed myFunction() JavaScript within iframe to trigger form submission
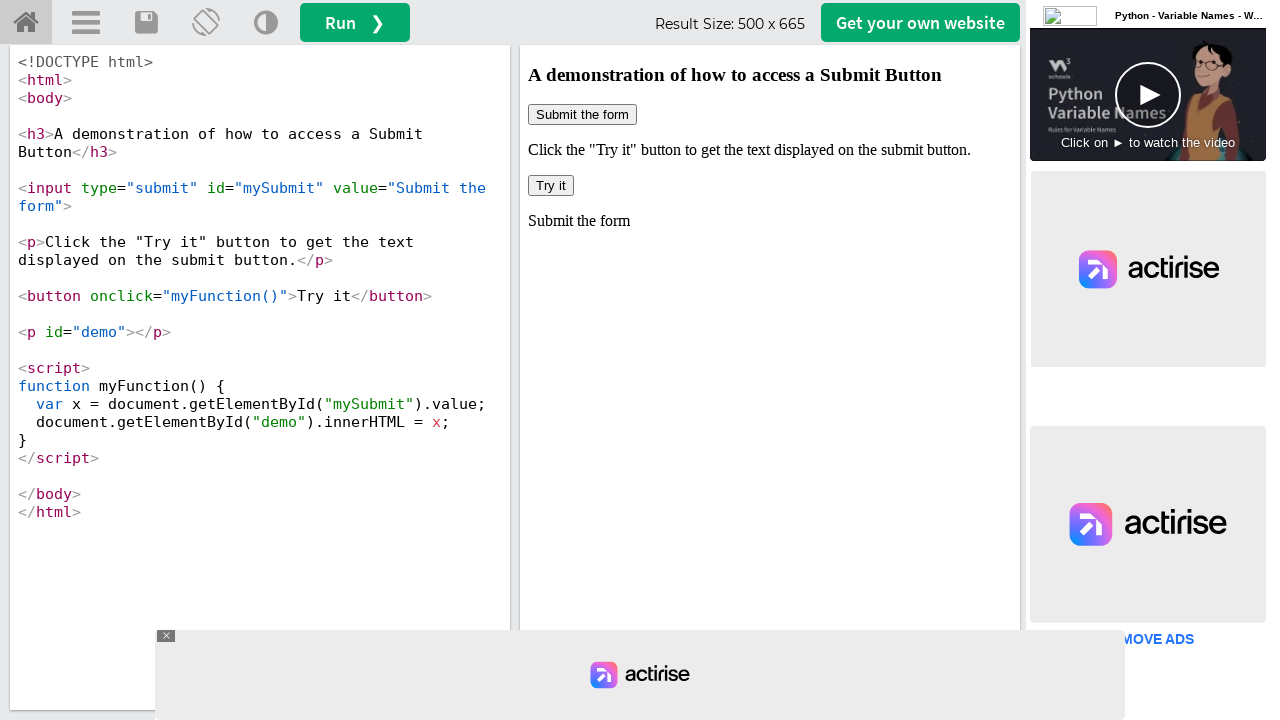

Applied red border styling to #mySubmit element
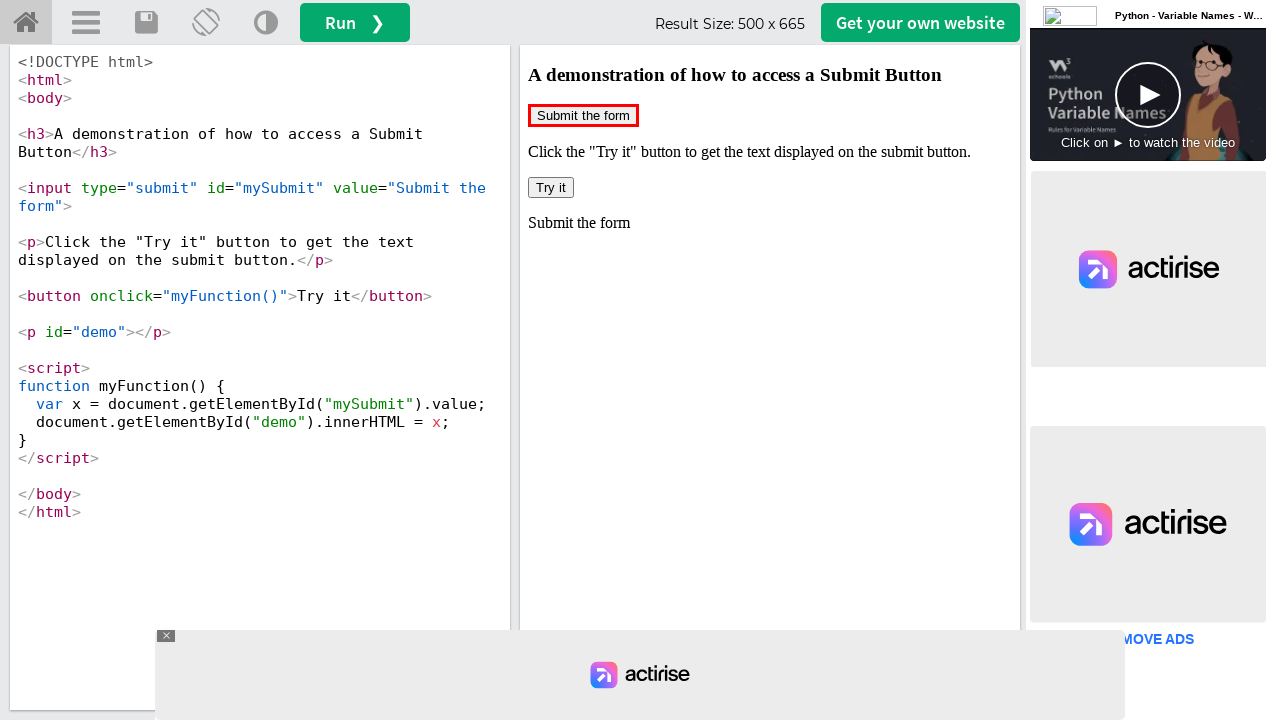

Located all iframe elements on the page
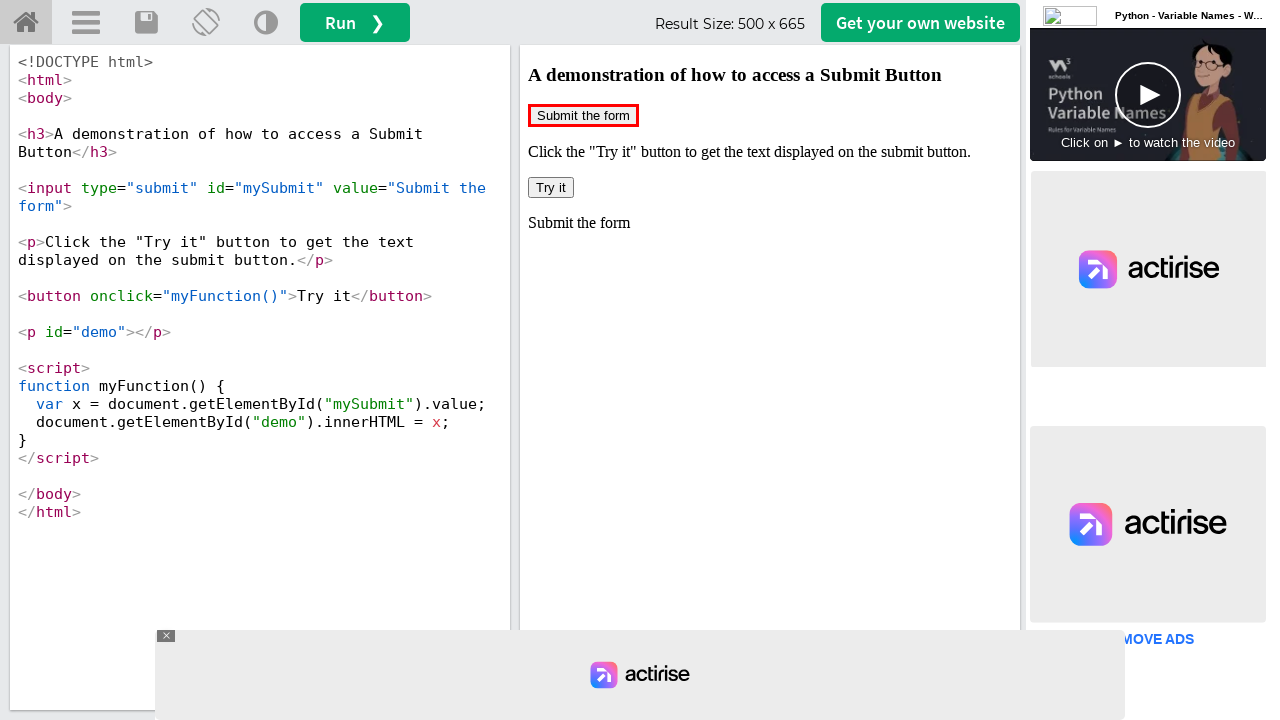

Counted iframes: 7 total
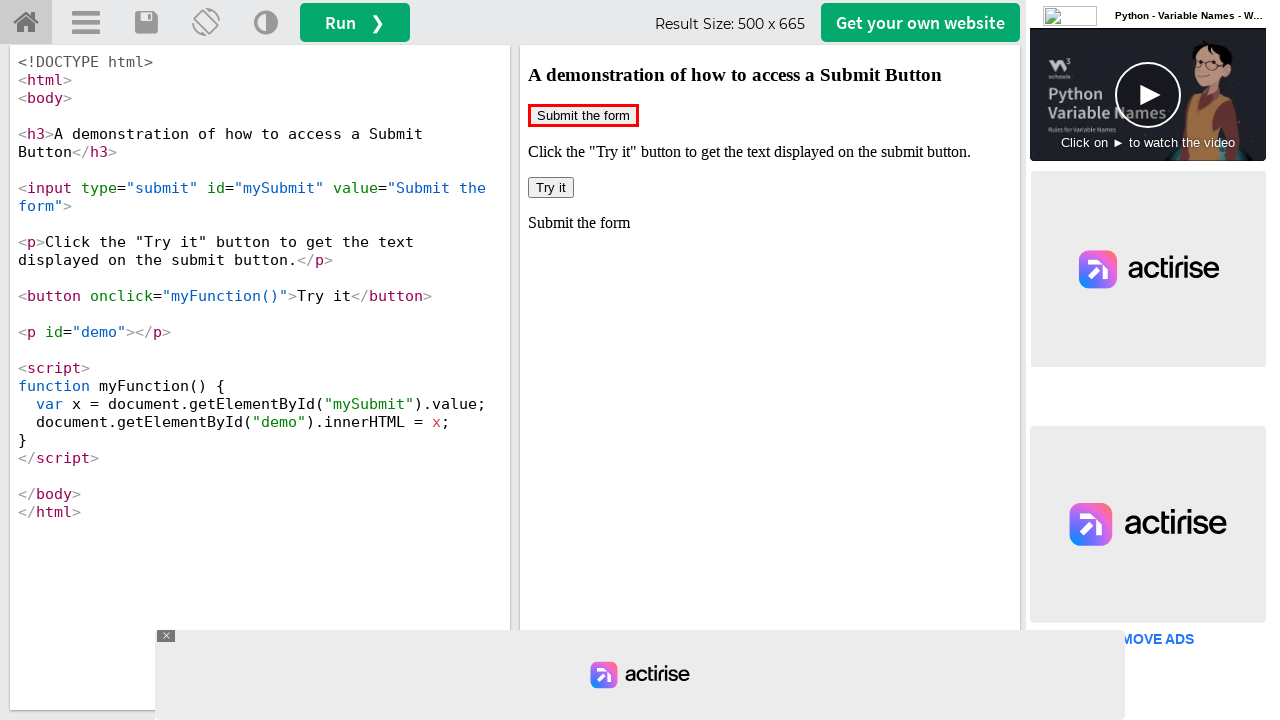

Retrieved iframe ID: iframeResult
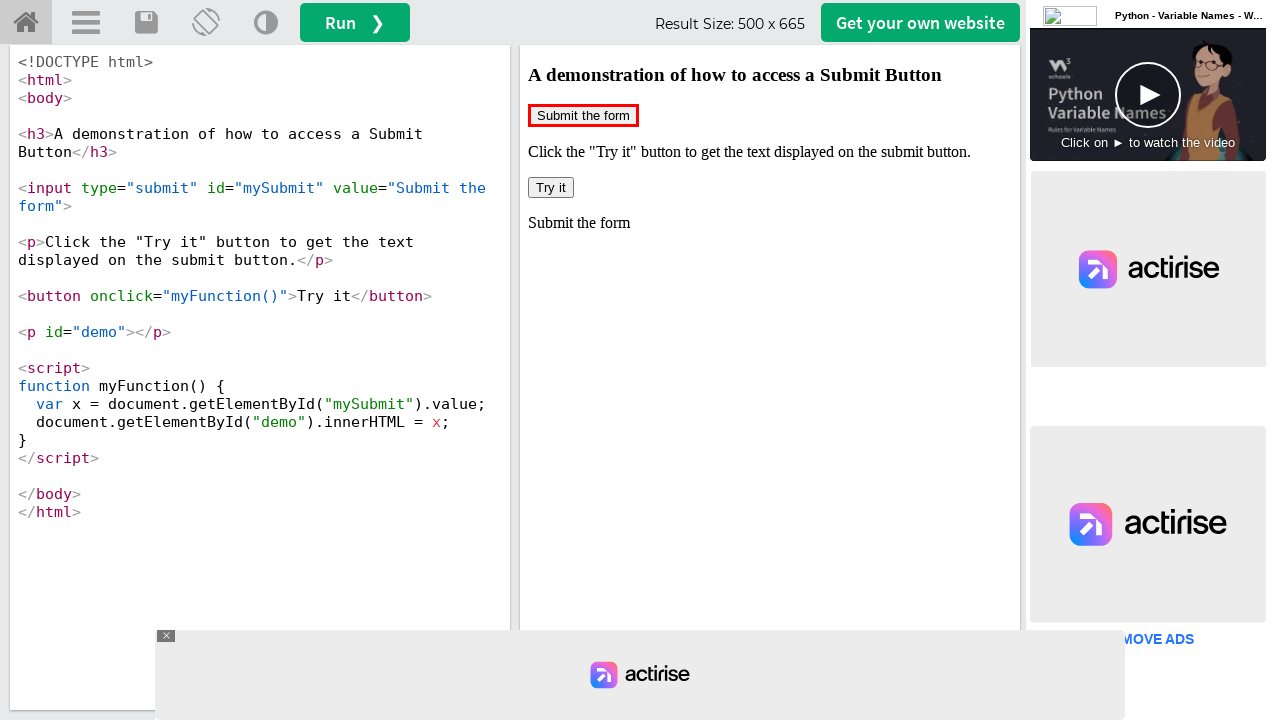

Retrieved iframe ID: None
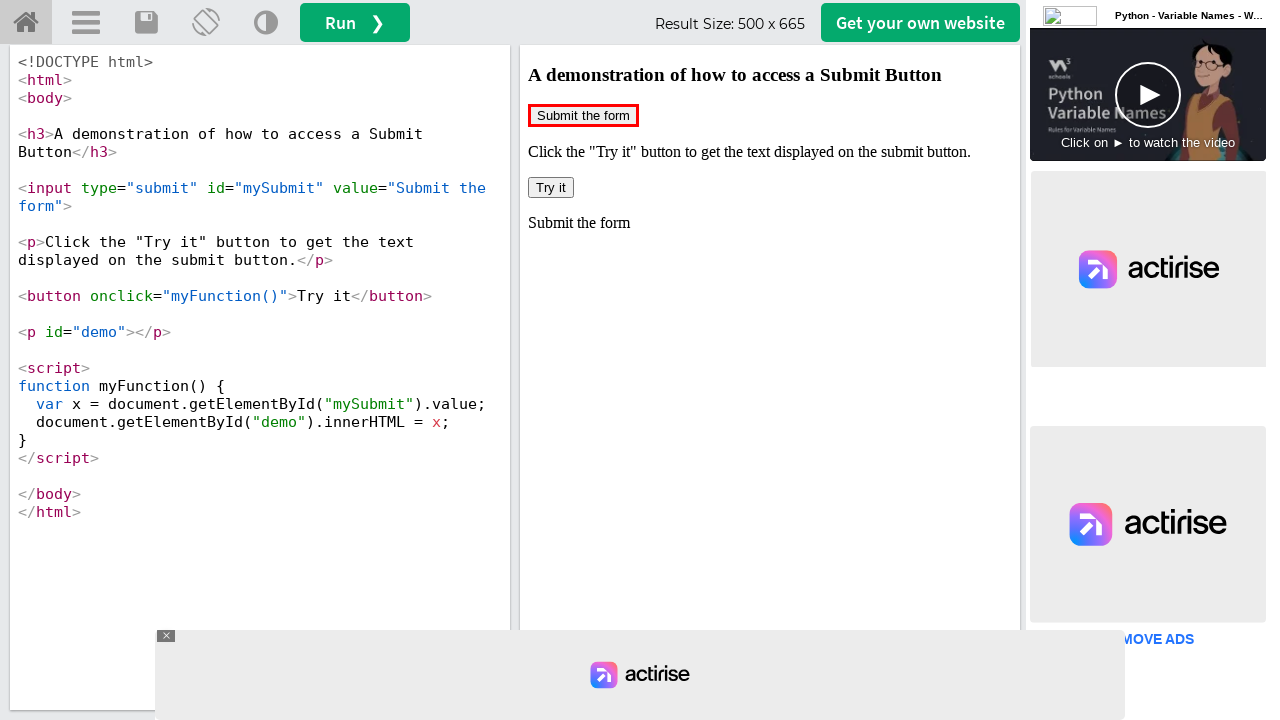

Retrieved iframe ID: None
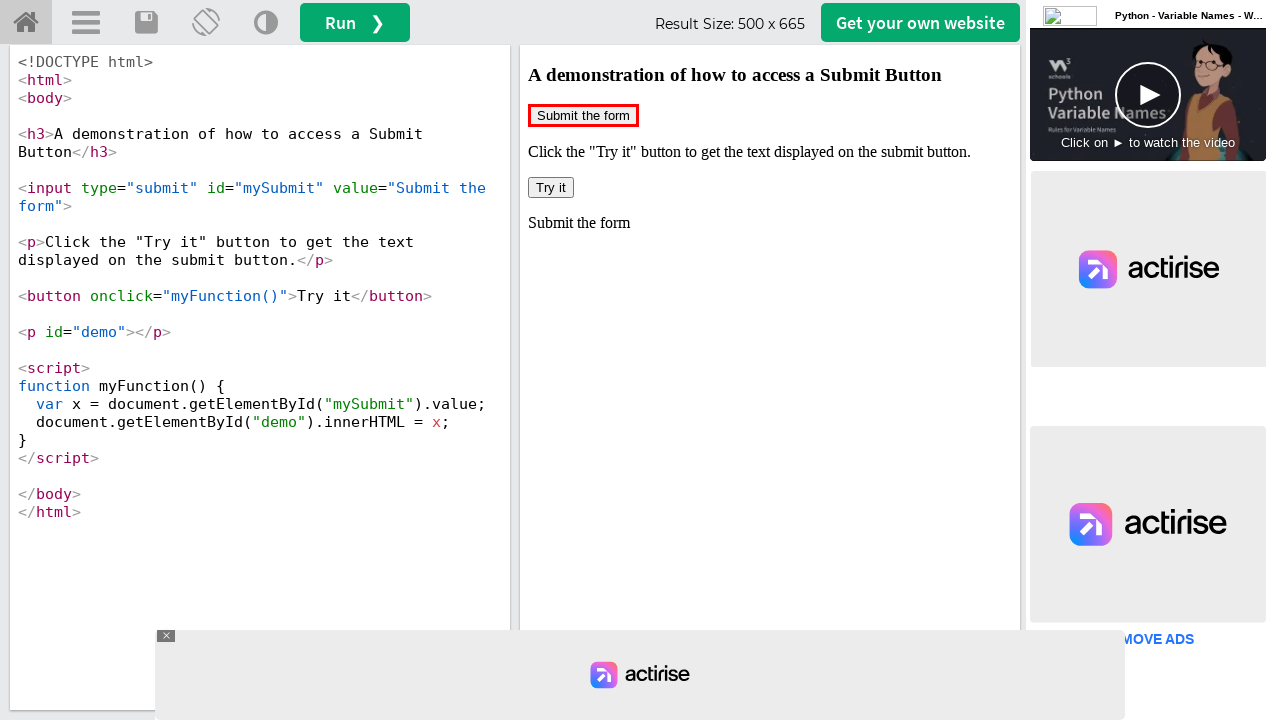

Retrieved iframe ID: None
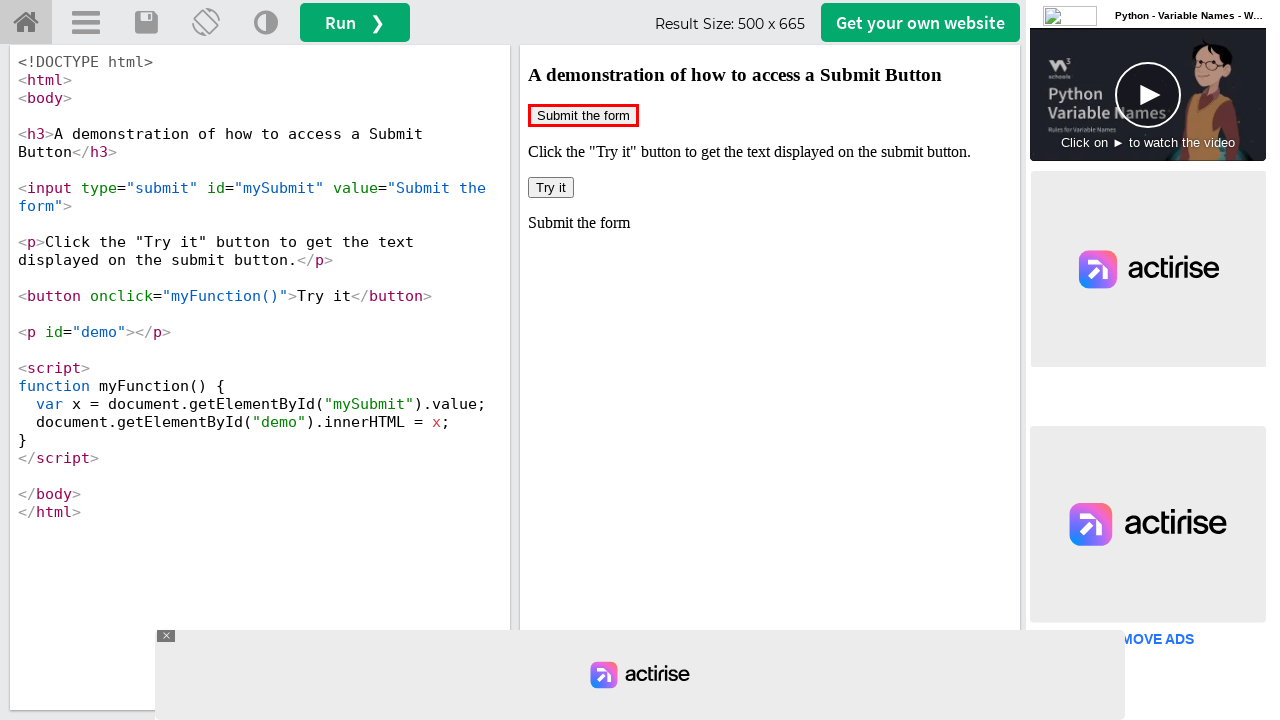

Retrieved iframe ID: None
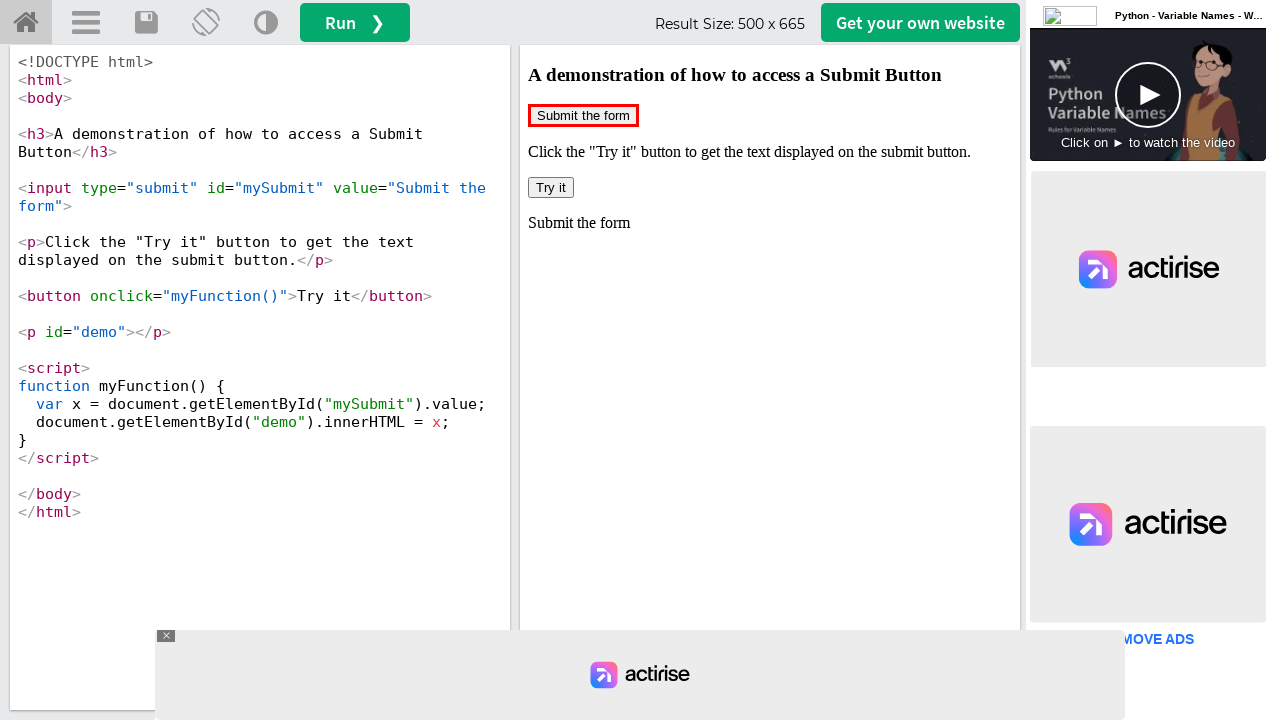

Retrieved iframe ID: None
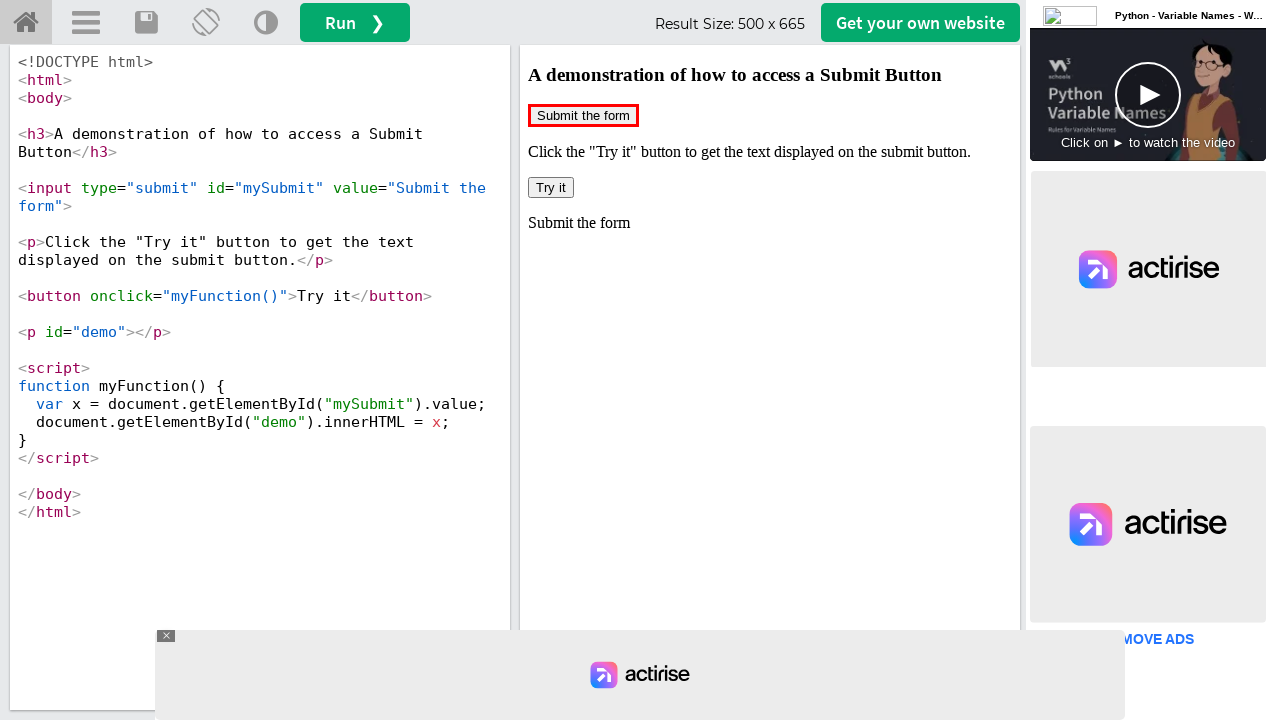

Retrieved iframe ID: 11fbedc11b570c
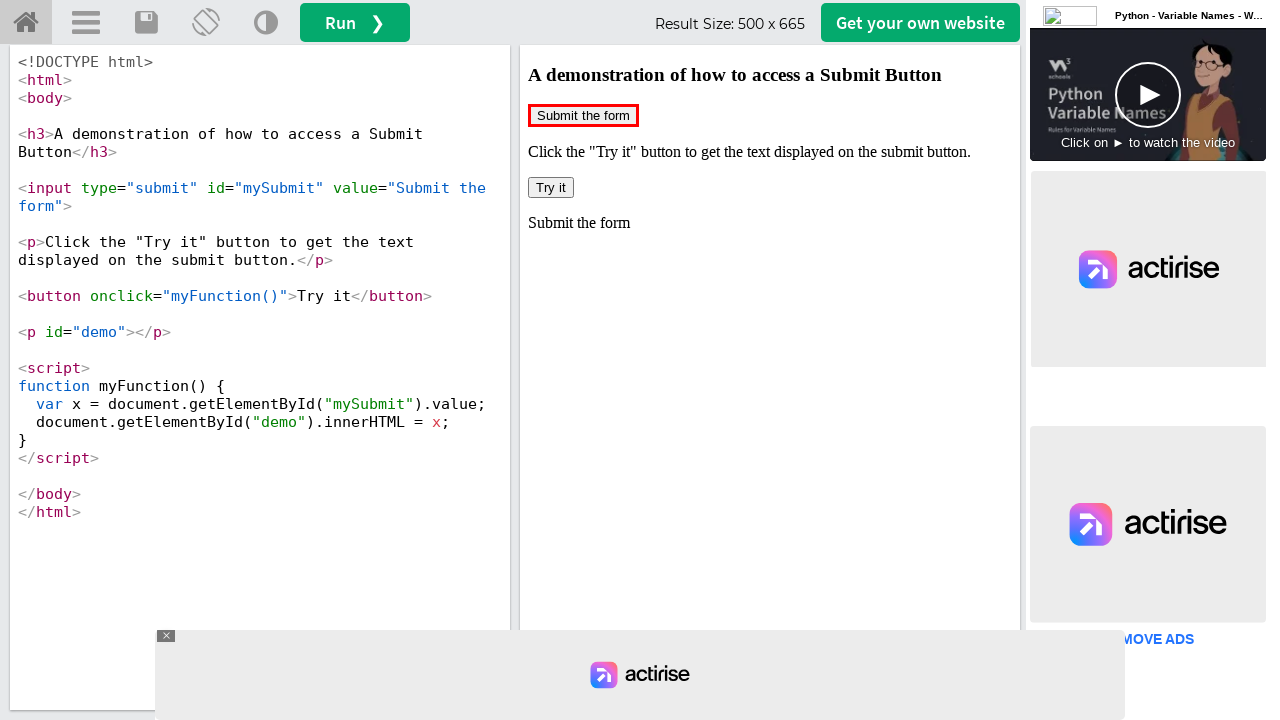

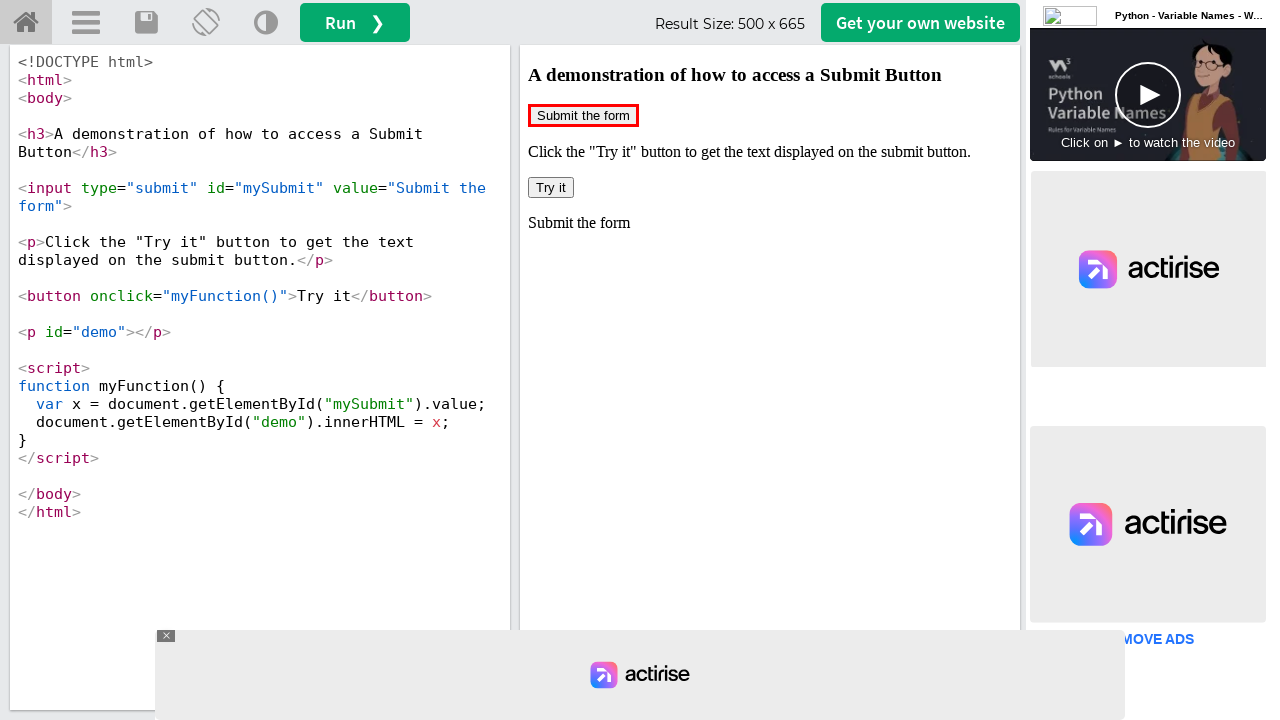